Tests browser tab handling by opening multiple tabs, switching between them, and interacting with elements on each tab. It opens a new tab from the initial page, clicks a button on the second tab to open a third tab, and verifies content on each page.

Starting URL: https://v1.training-support.net/selenium/tab-opener

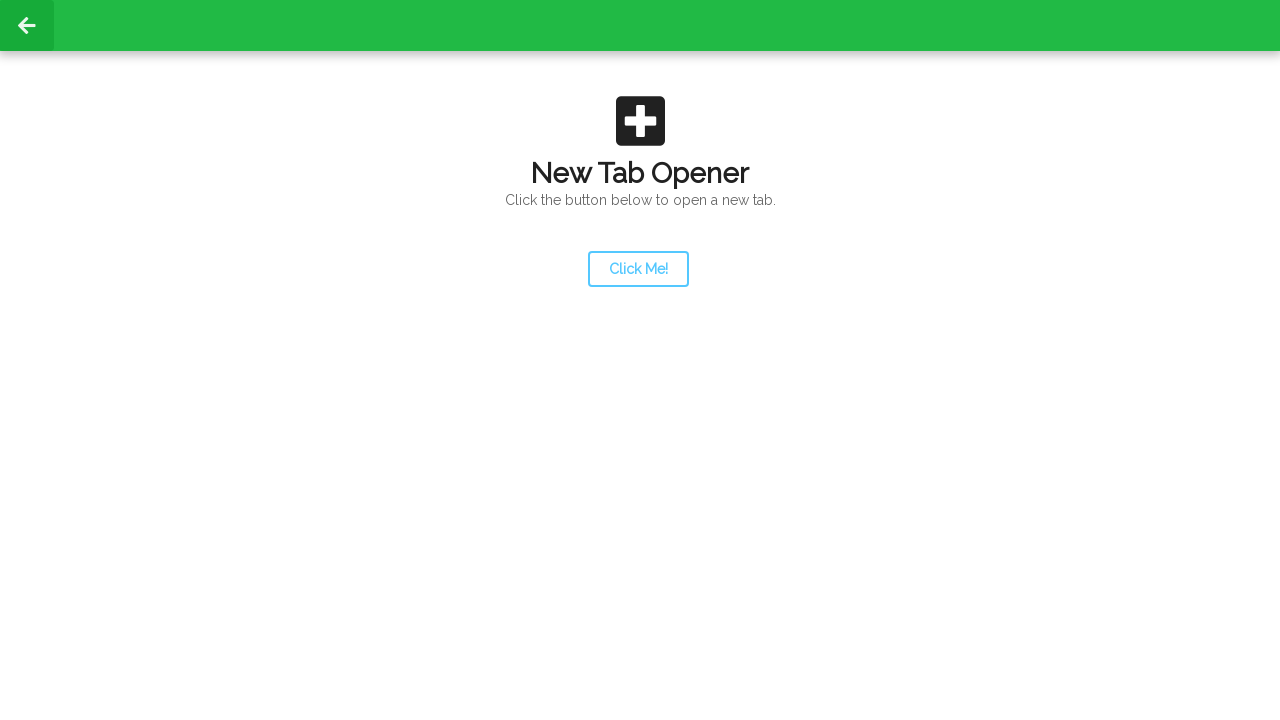

Clicked launcher button to open new tab at (638, 269) on #launcher
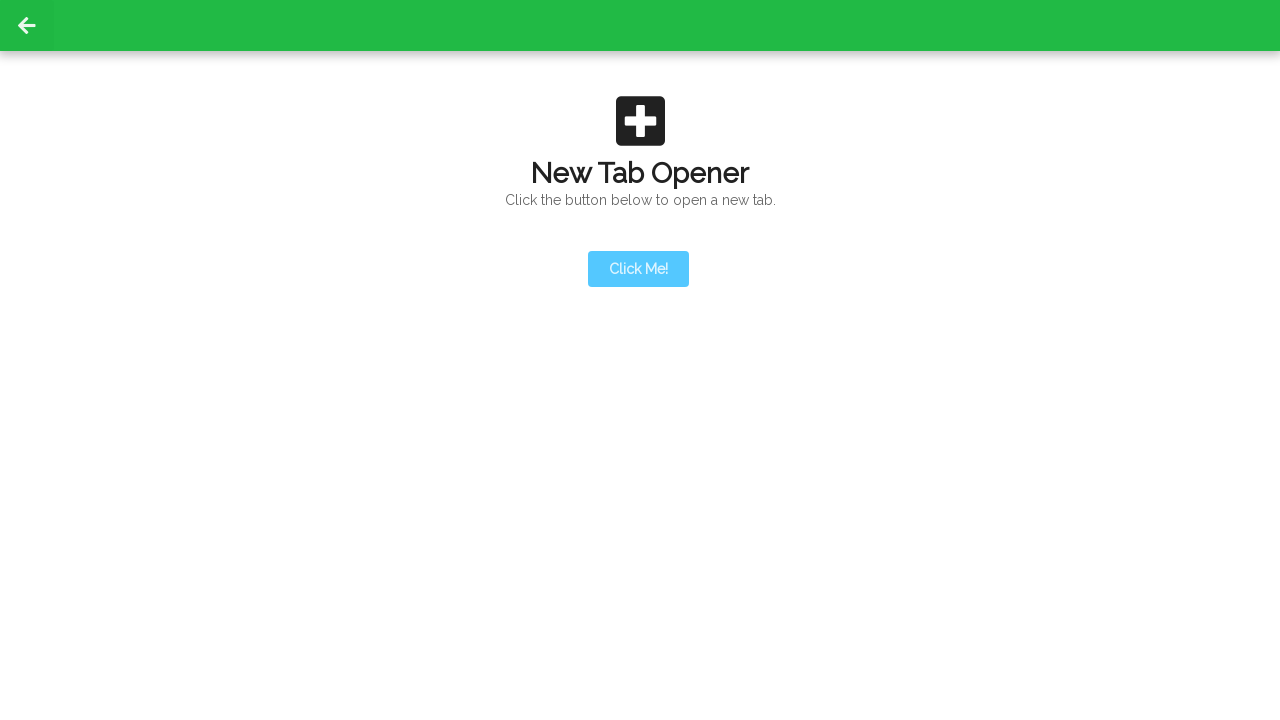

Second tab opened and captured
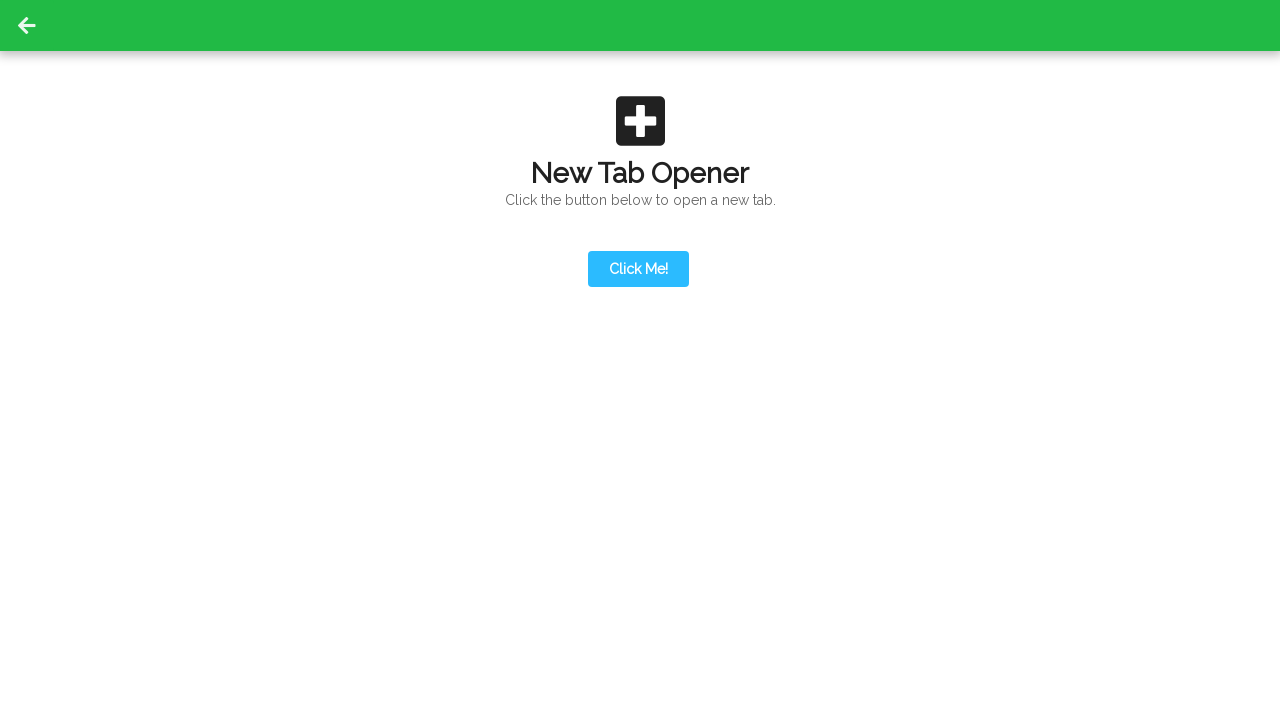

Action button on second tab is visible
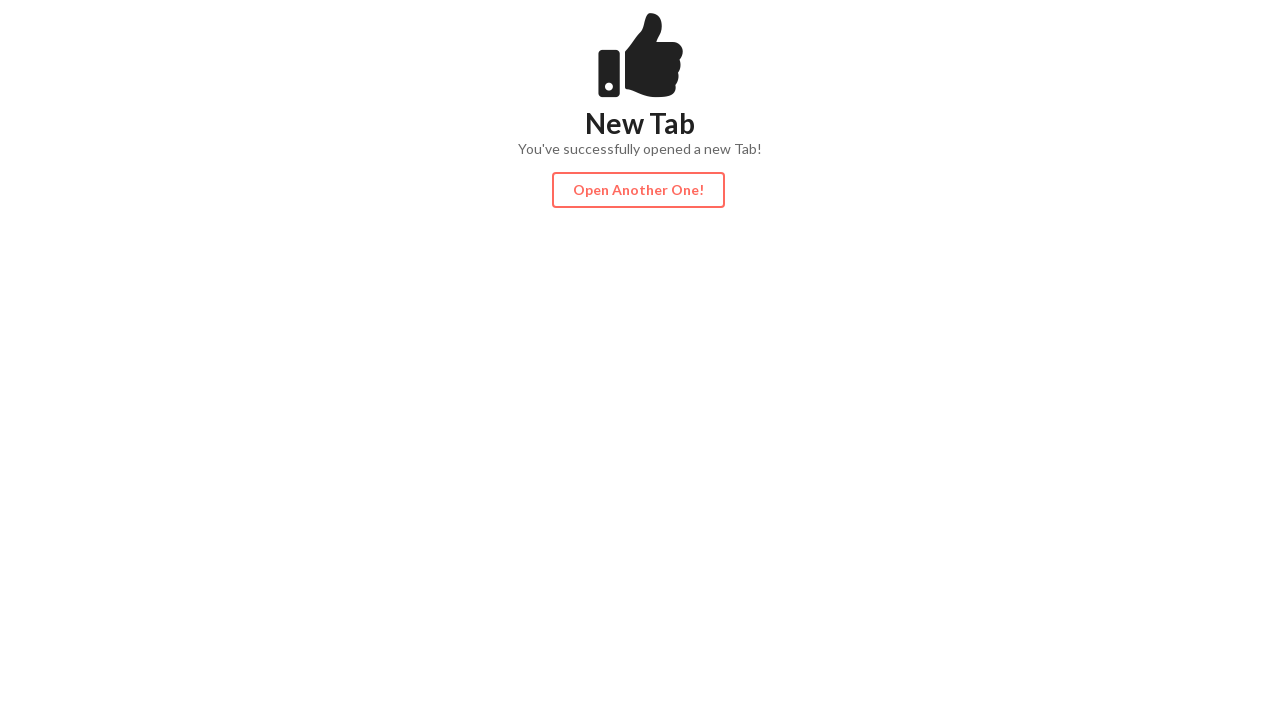

Clicked action button on second tab to open third tab at (638, 190) on #actionButton
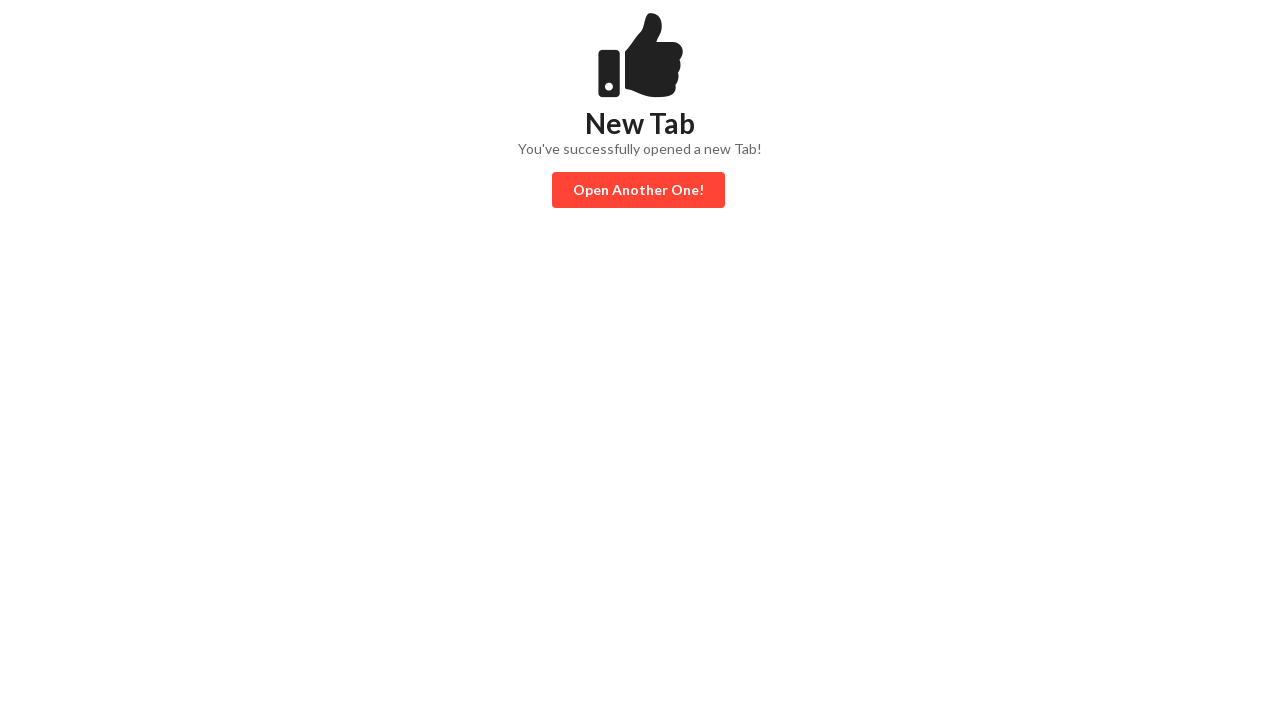

Content on third tab is visible
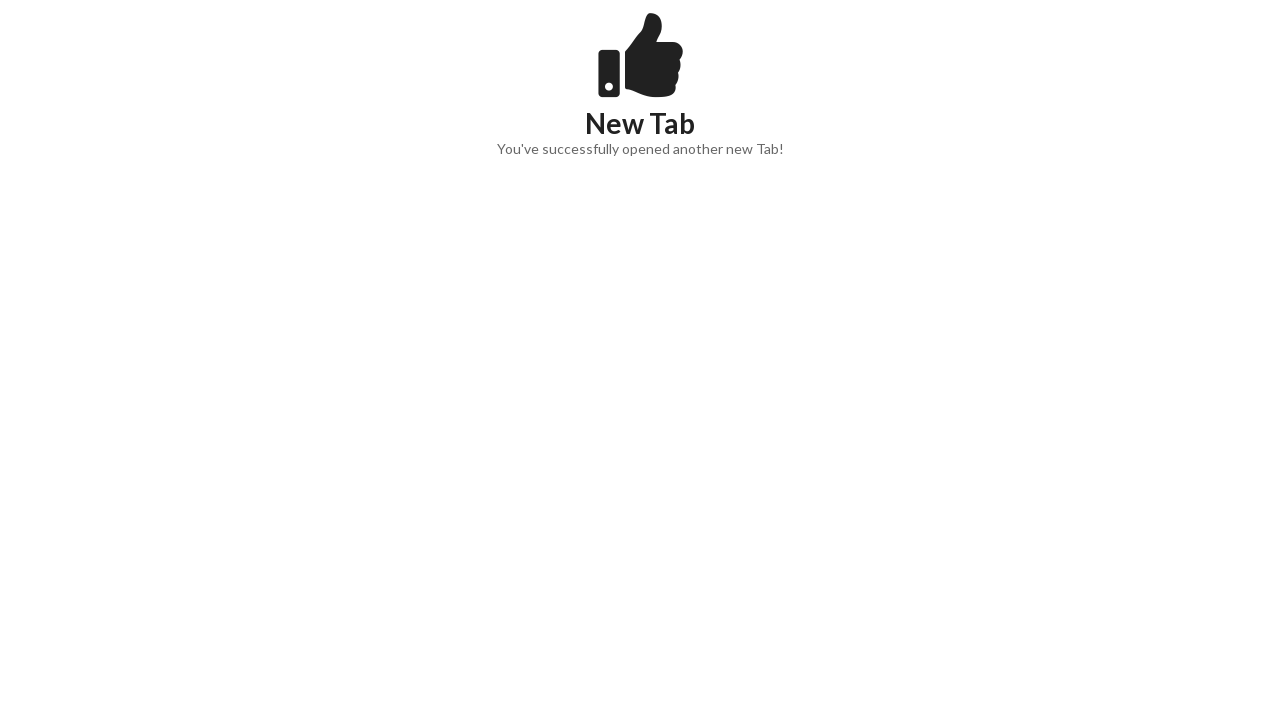

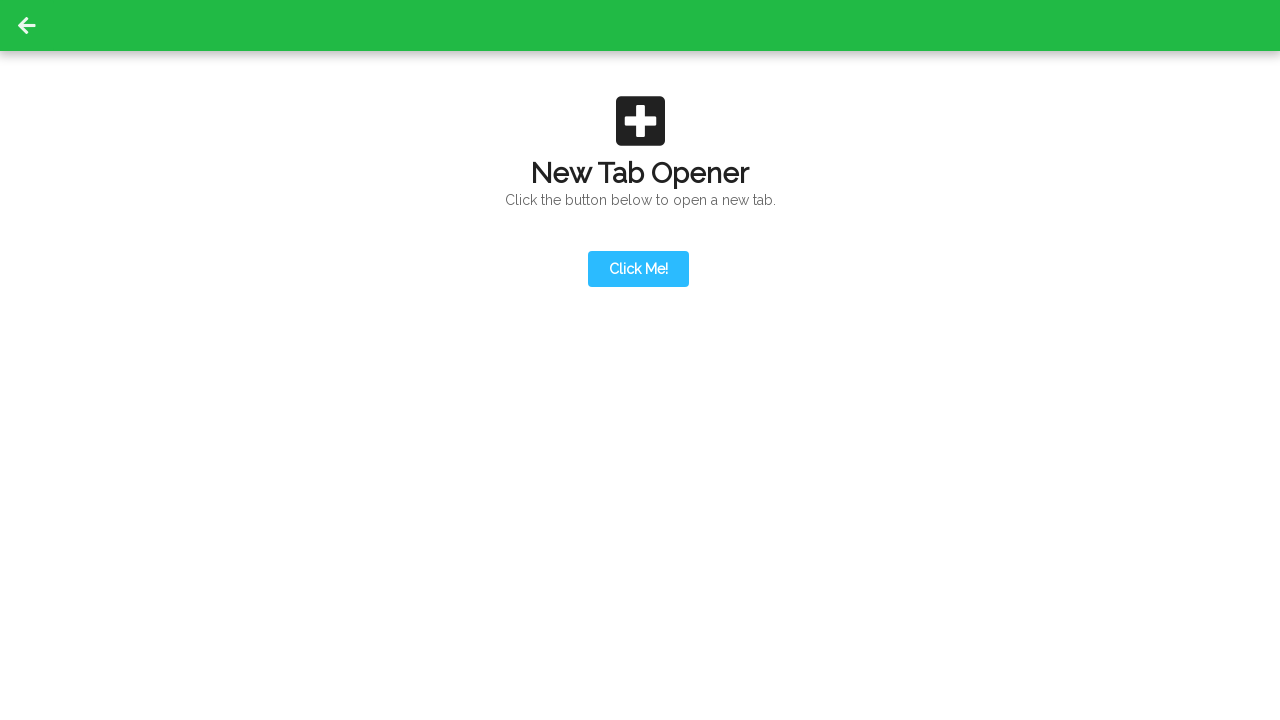